Tests the subscription functionality by scrolling to the footer, verifying the subscription section is visible, entering an email address, and confirming the success message appears.

Starting URL: http://automationexercise.com

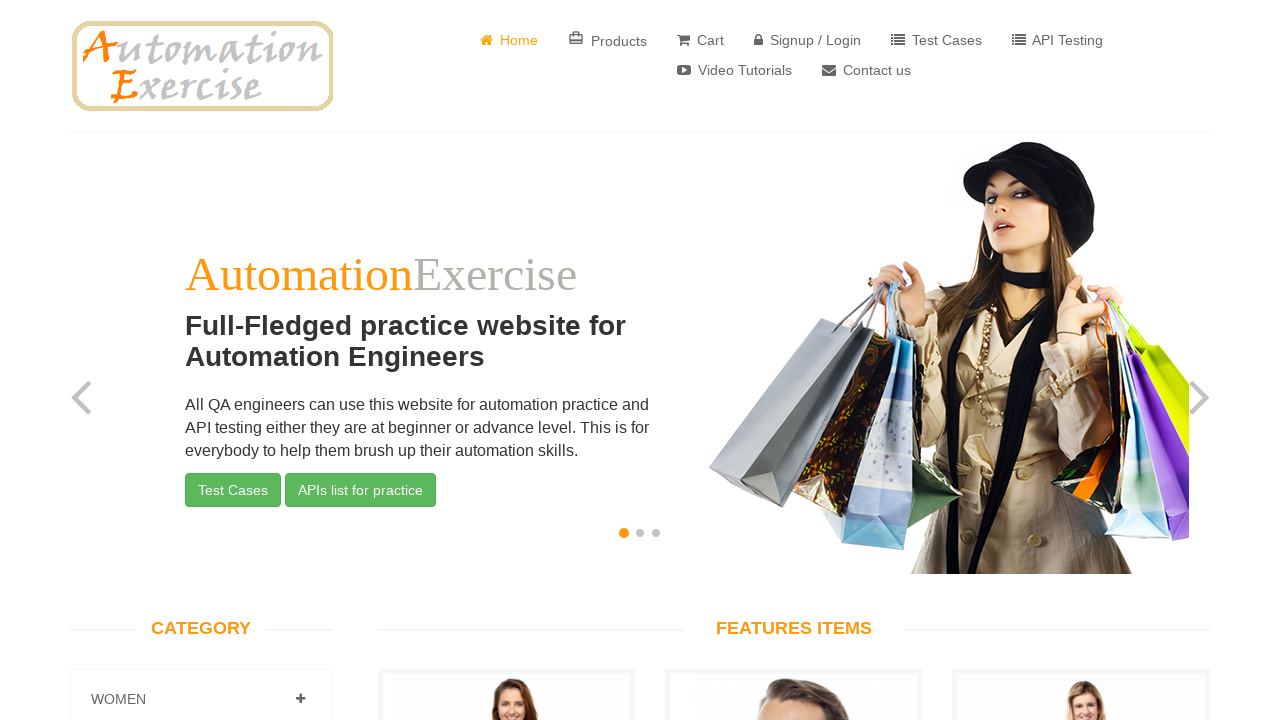

Home page logo verified and visible
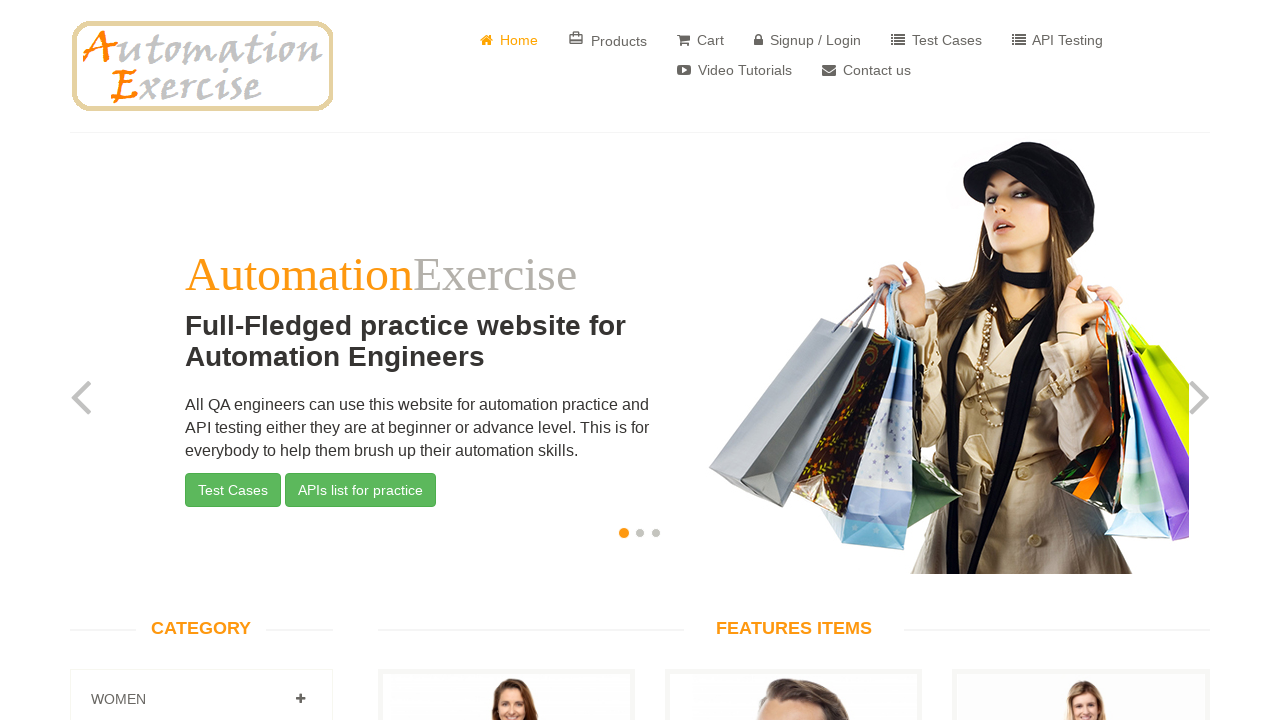

Scrolled to subscription email input field in footer
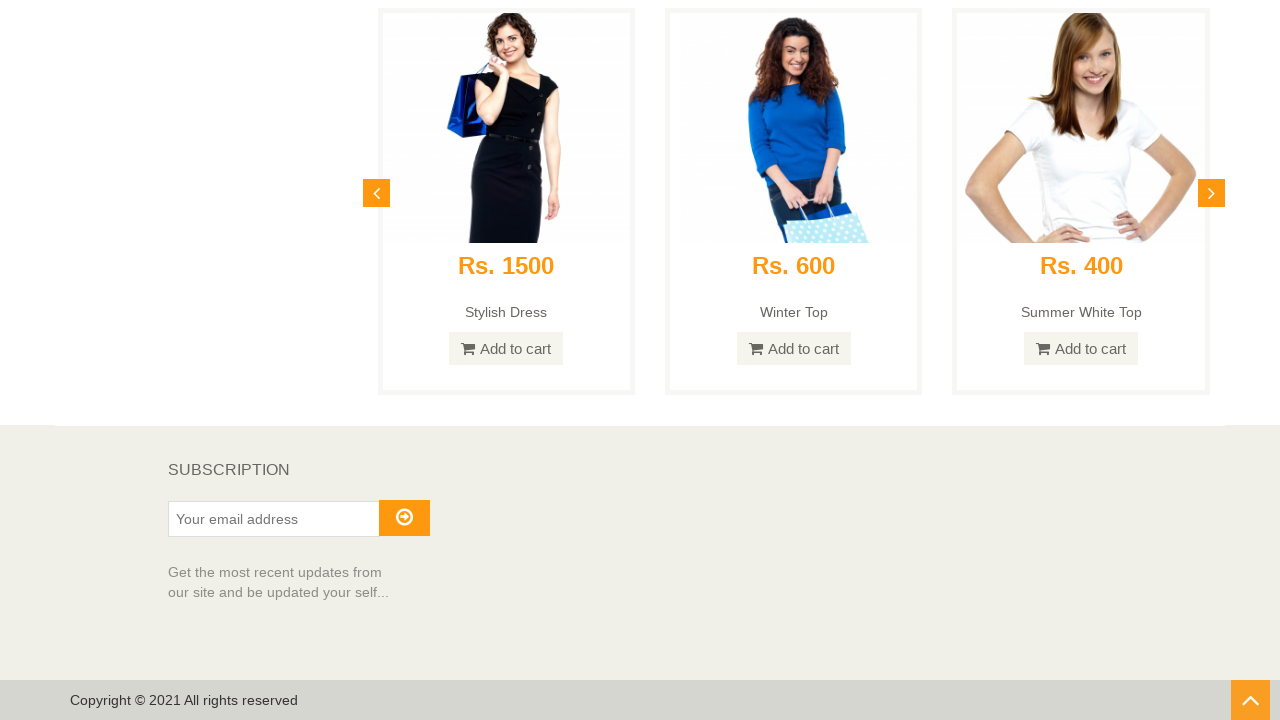

Subscription section heading is visible
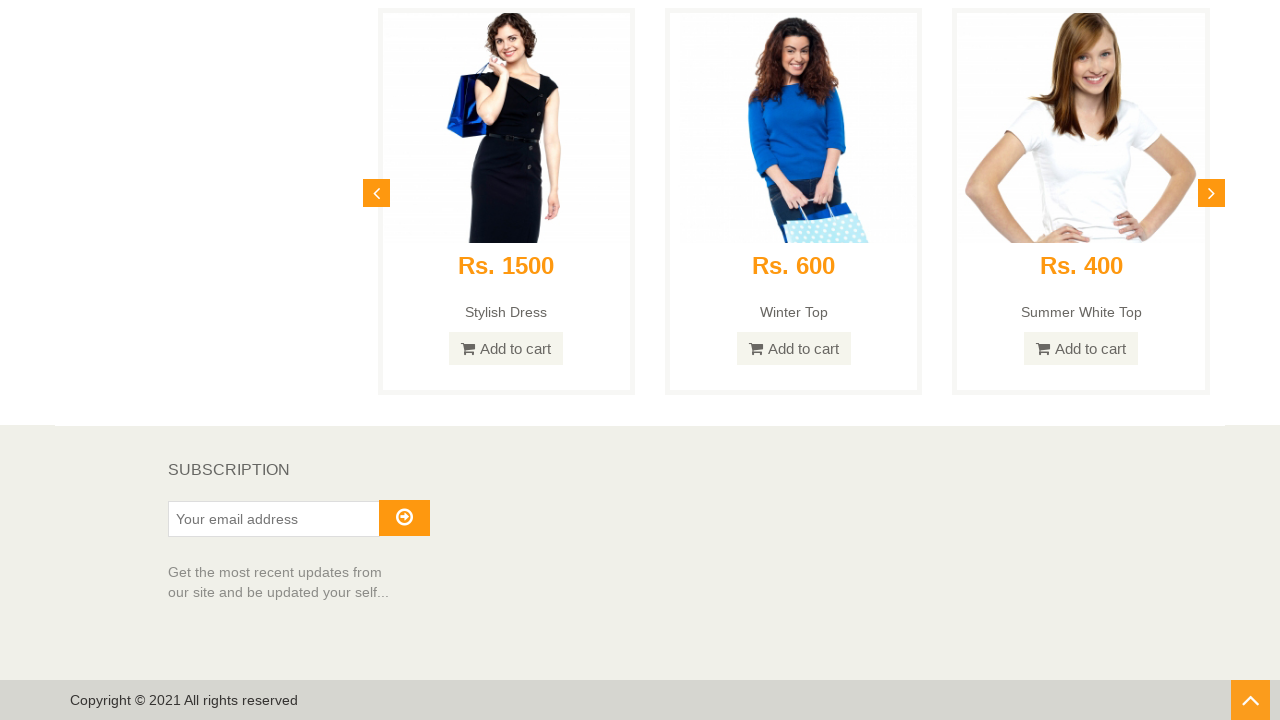

Entered email address 'randomuser847@example.com' in subscription field on #susbscribe_email
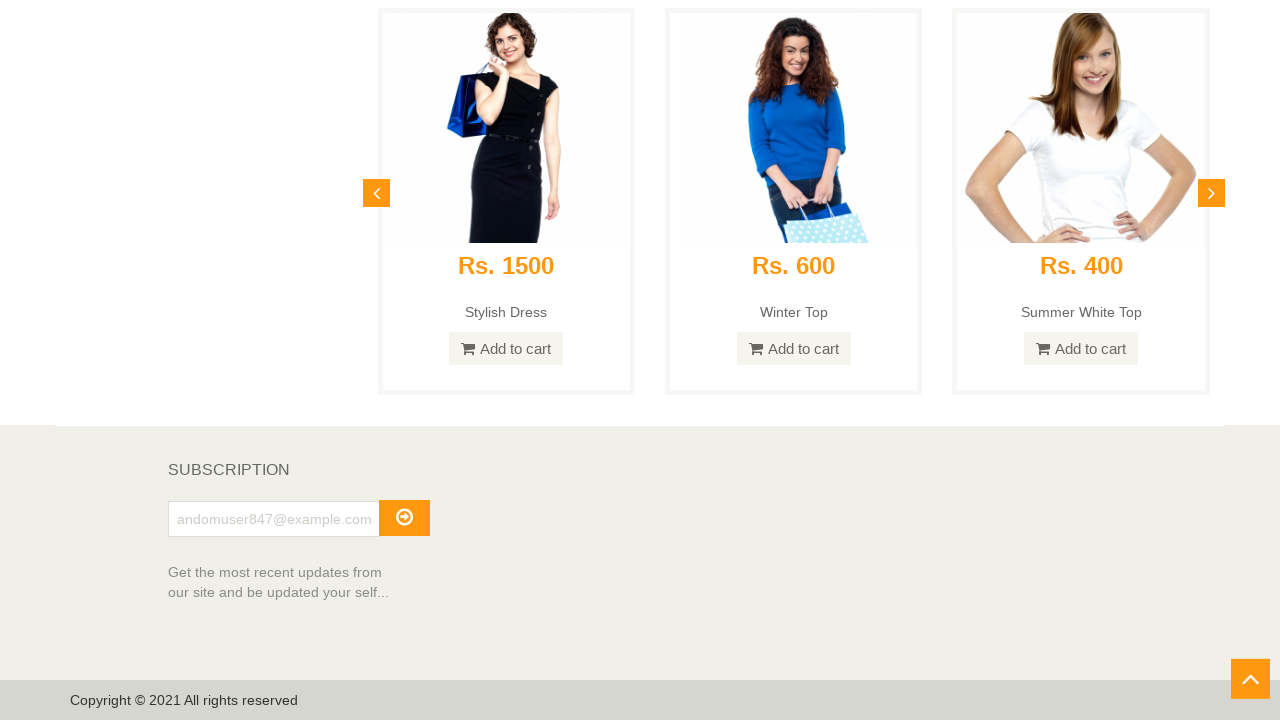

Clicked subscribe arrow button at (404, 517) on i.fa.fa-arrow-circle-o-right
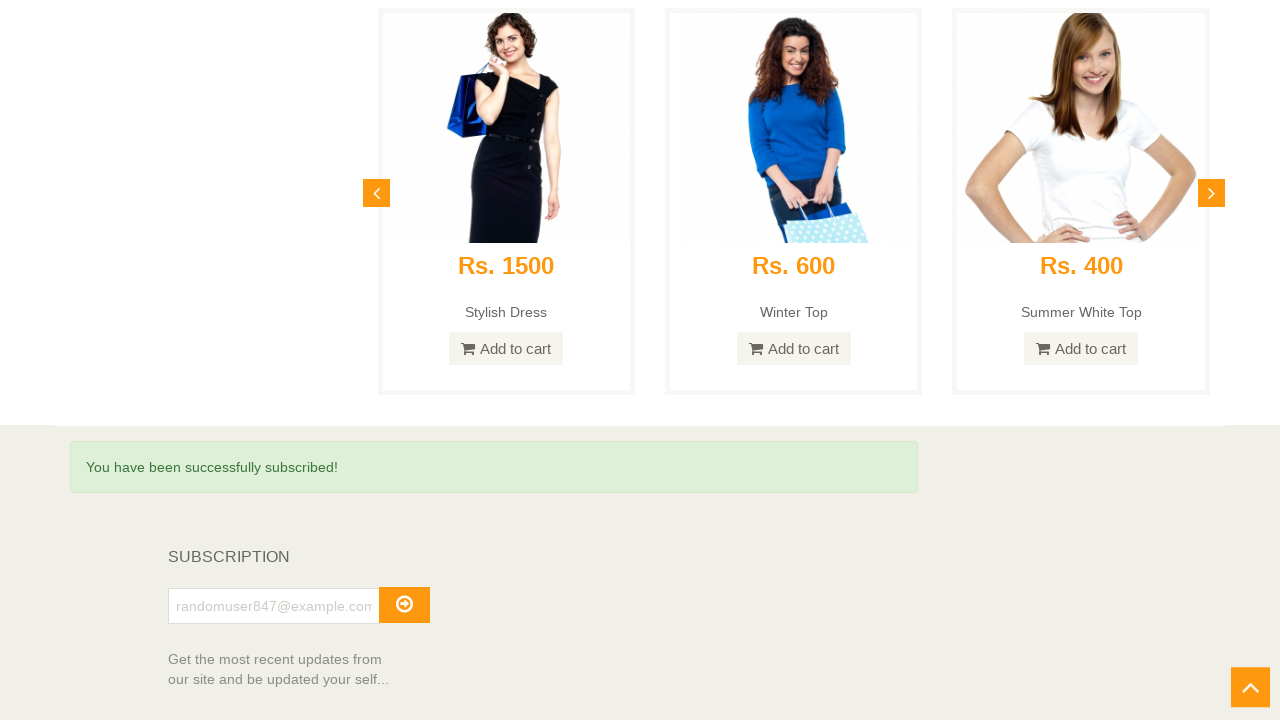

Subscription success message appeared
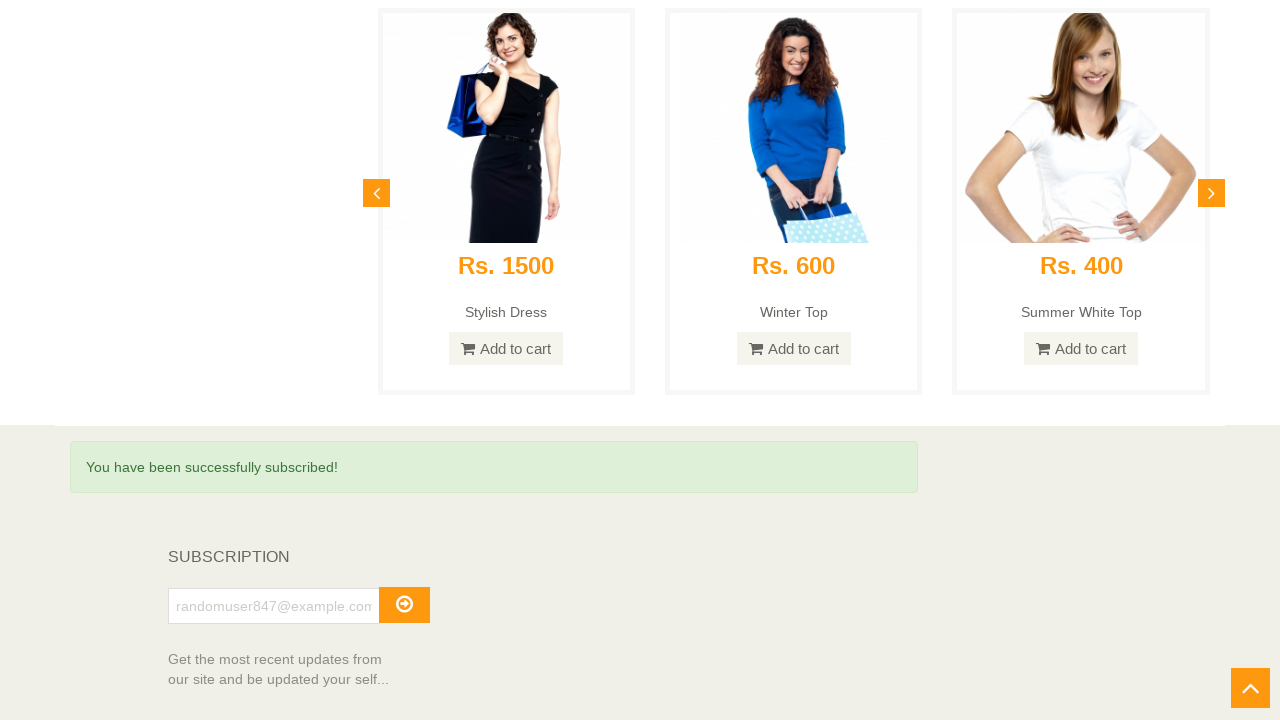

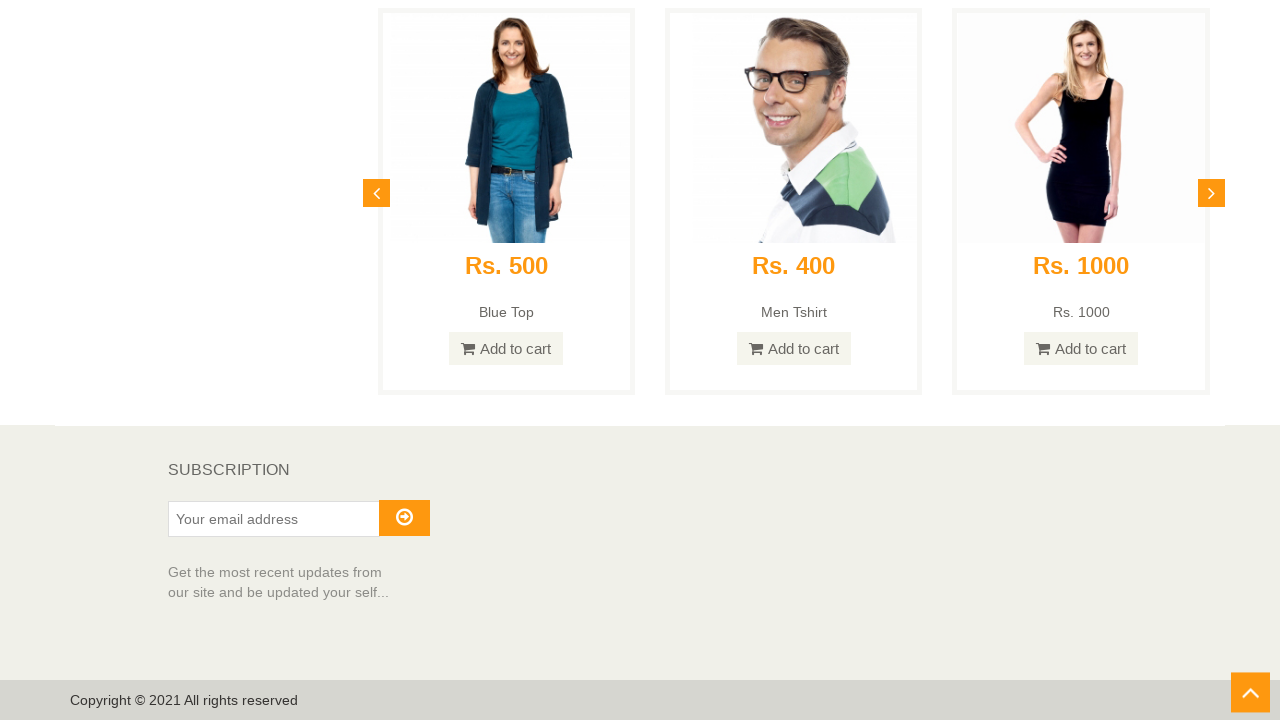